Tests the ticket search functionality on Fany ticket website by searching for "金属バット" (Kinzoku Bat), clicking the "load more" button to expand all results, and navigating to an event detail page to verify ticket information is displayed.

Starting URL: https://ticket.fany.lol/search/event?keywords=金属バット

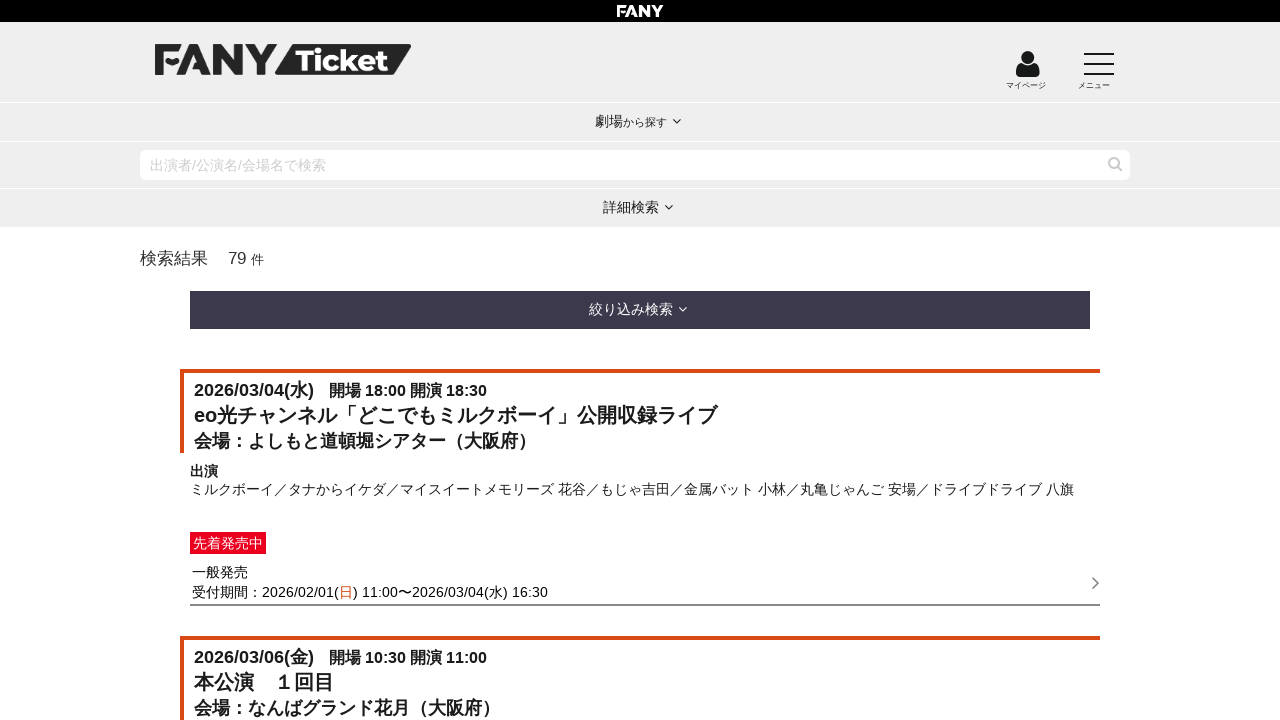

Search results loaded - performance list header visible
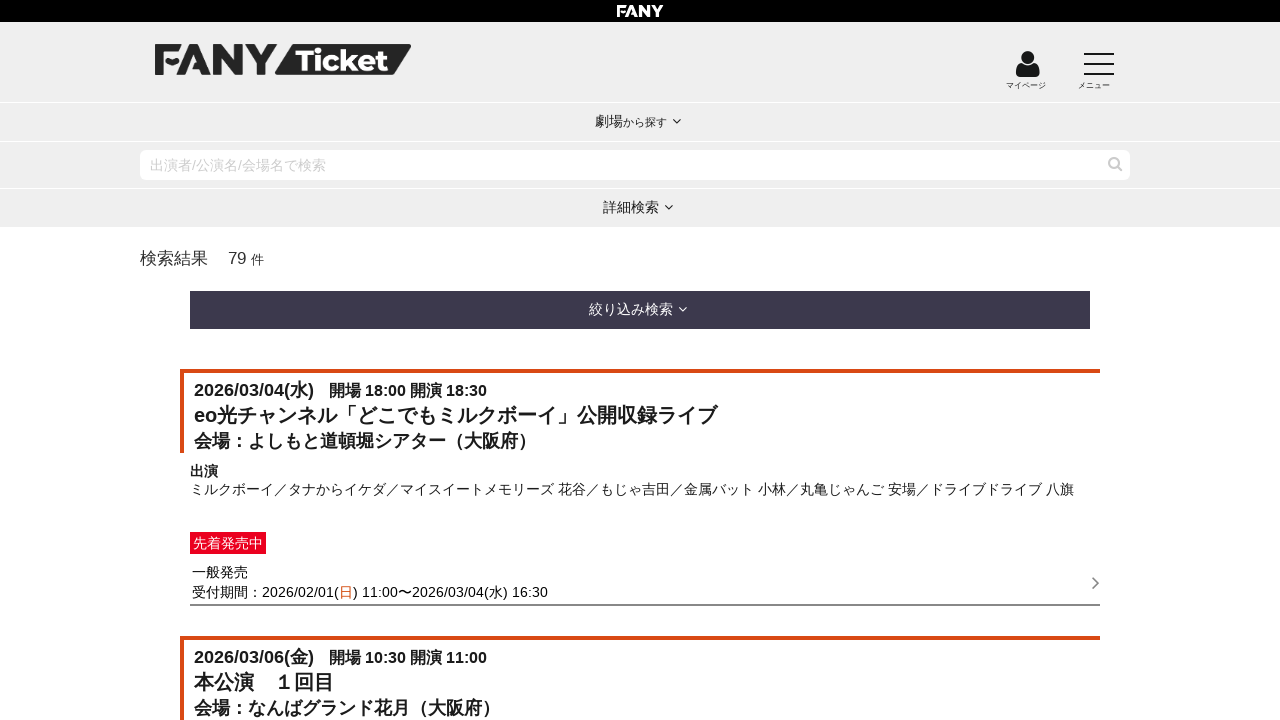

Clicked 'load more' button to expand results at (640, 564) on .more-btn button
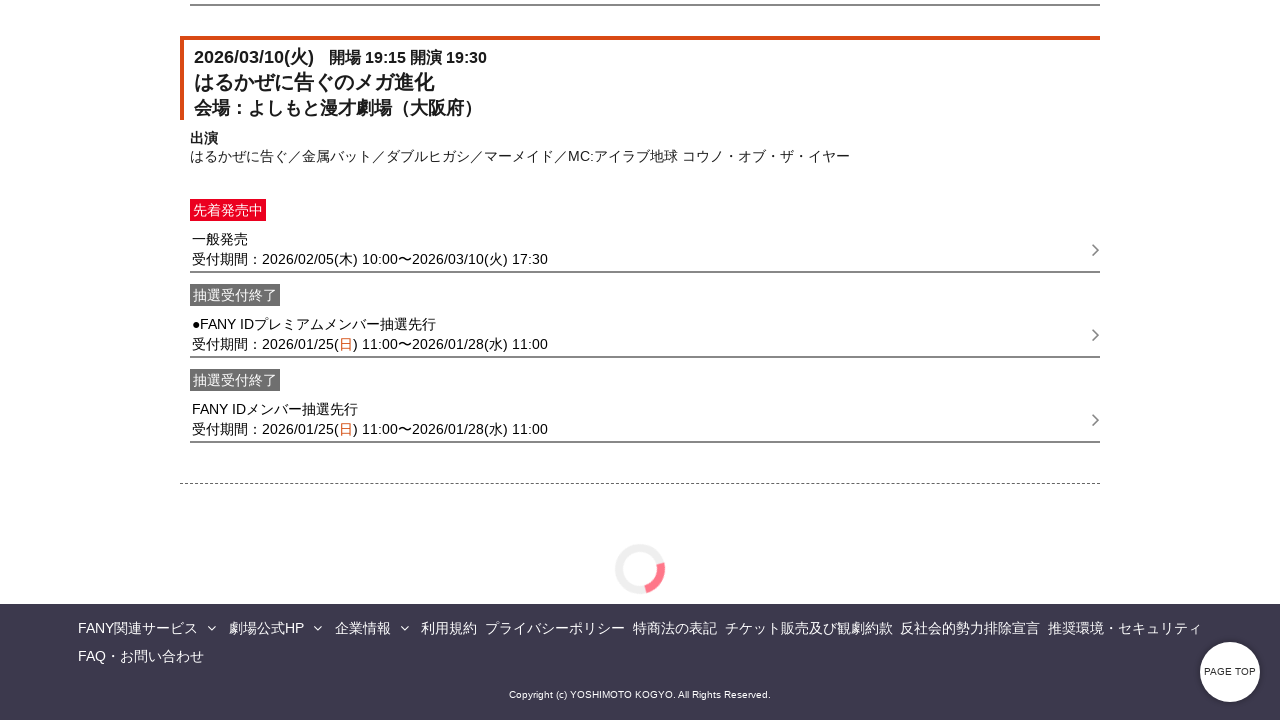

Additional results loaded - count increased from 10
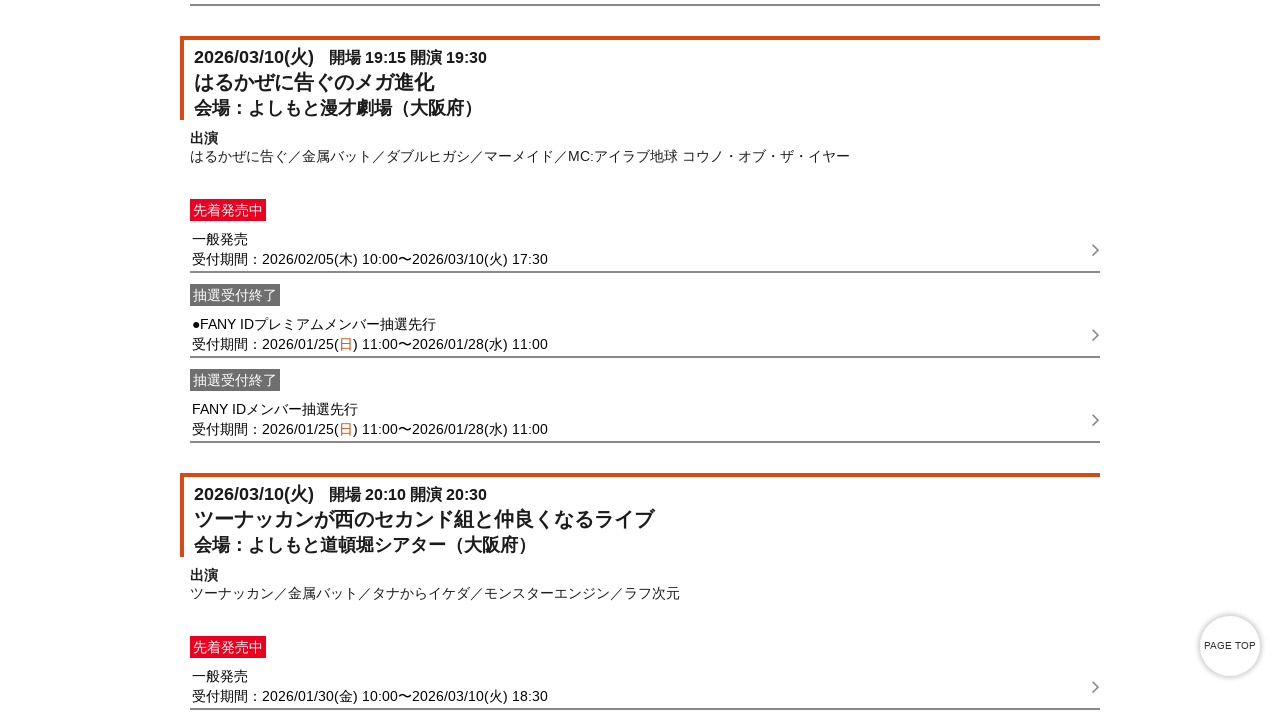

Clicked 'load more' button to expand results at (640, 564) on .more-btn button
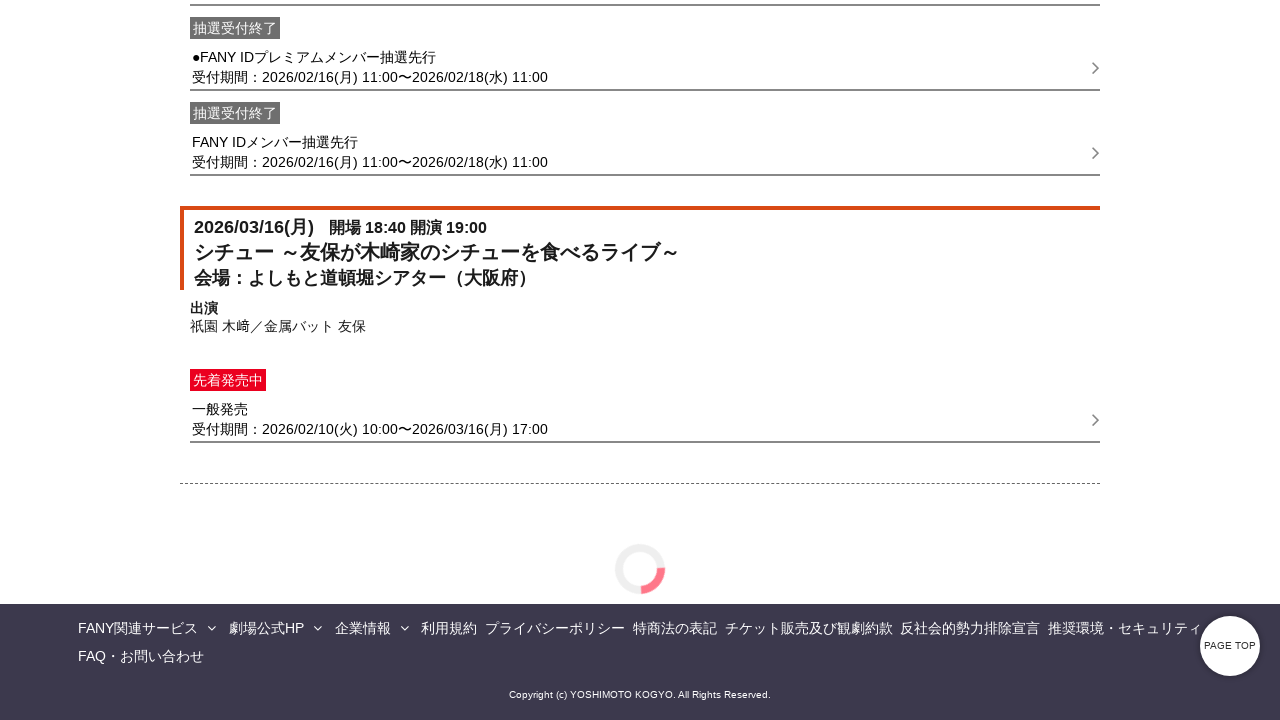

Additional results loaded - count increased from 20
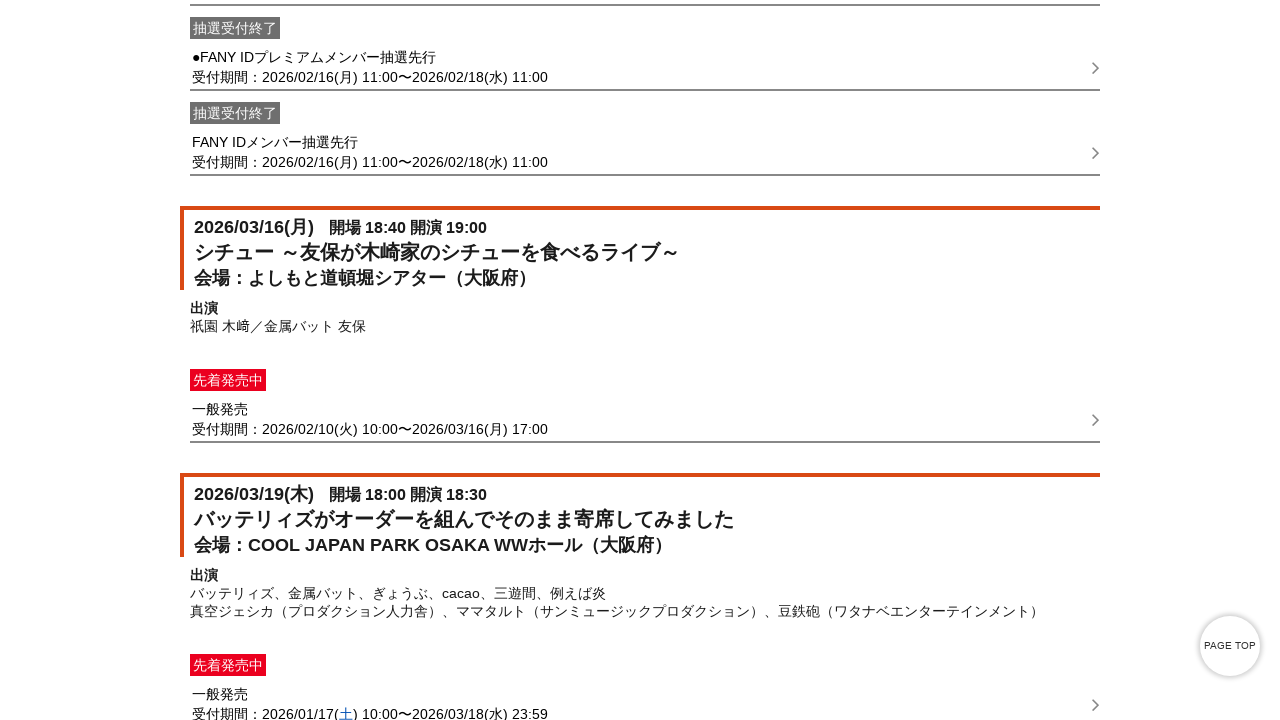

Clicked 'load more' button to expand results at (640, 564) on .more-btn button
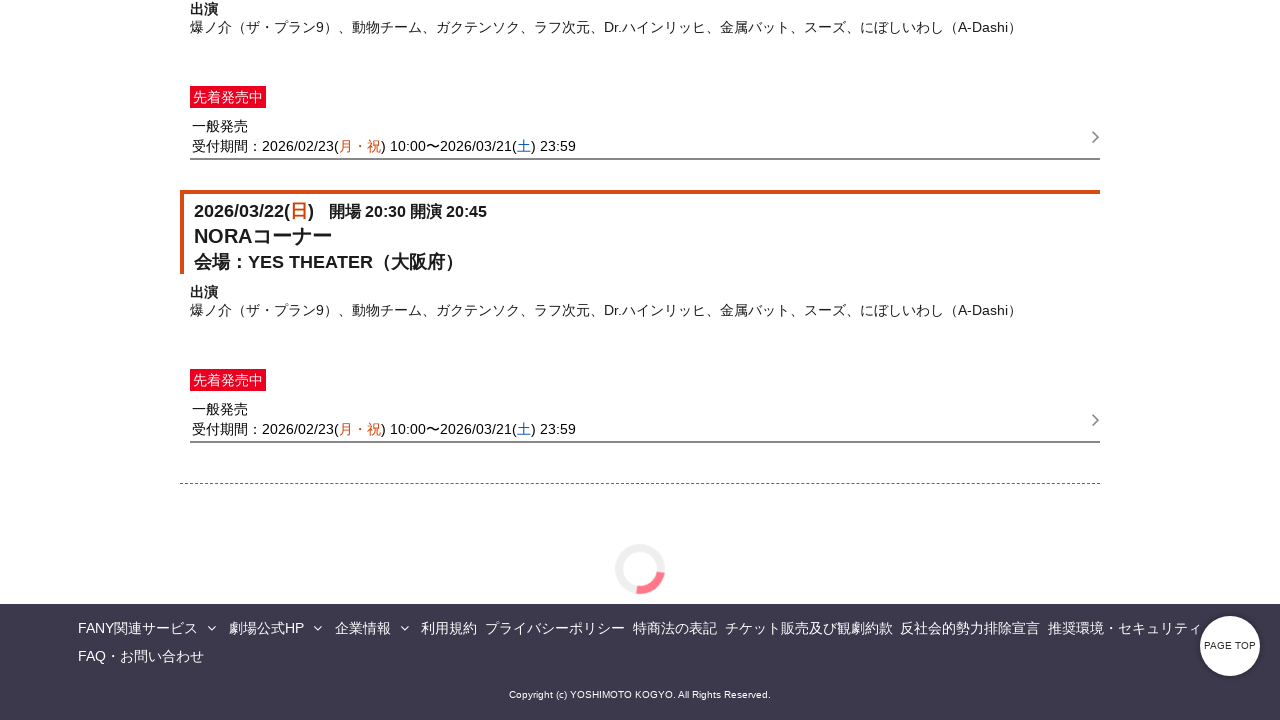

Additional results loaded - count increased from 30
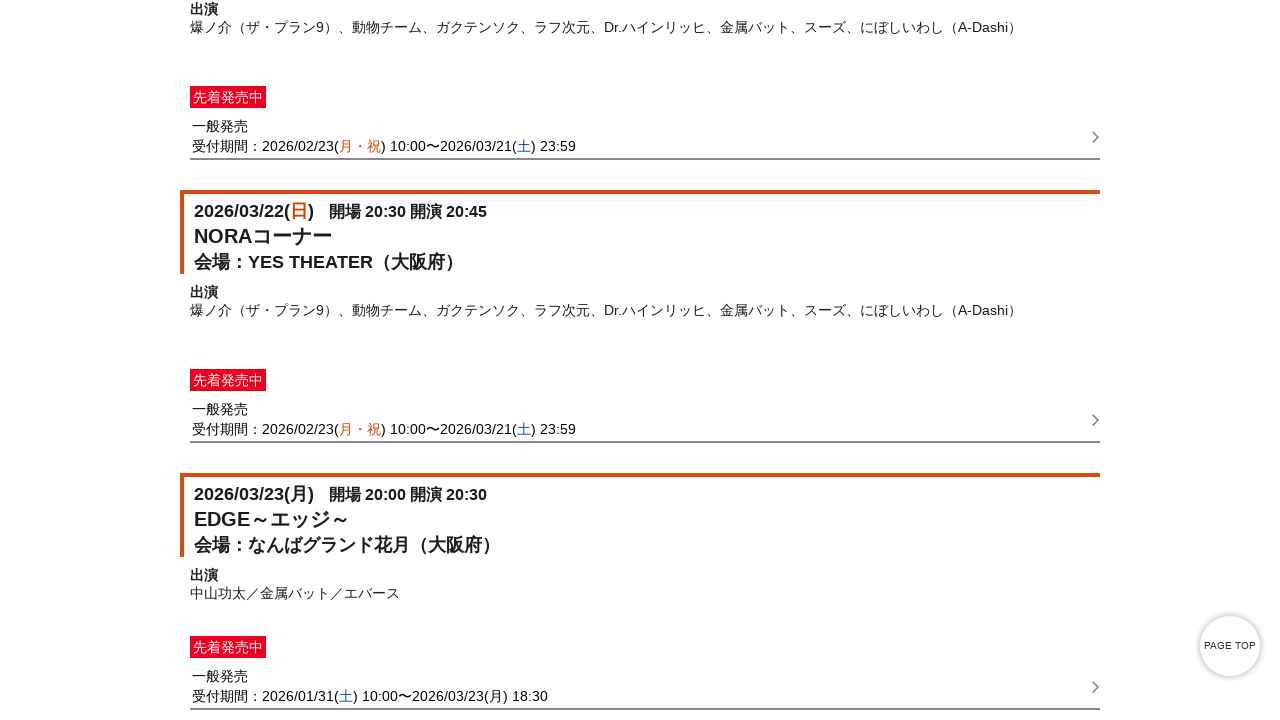

Clicked 'load more' button to expand results at (640, 564) on .more-btn button
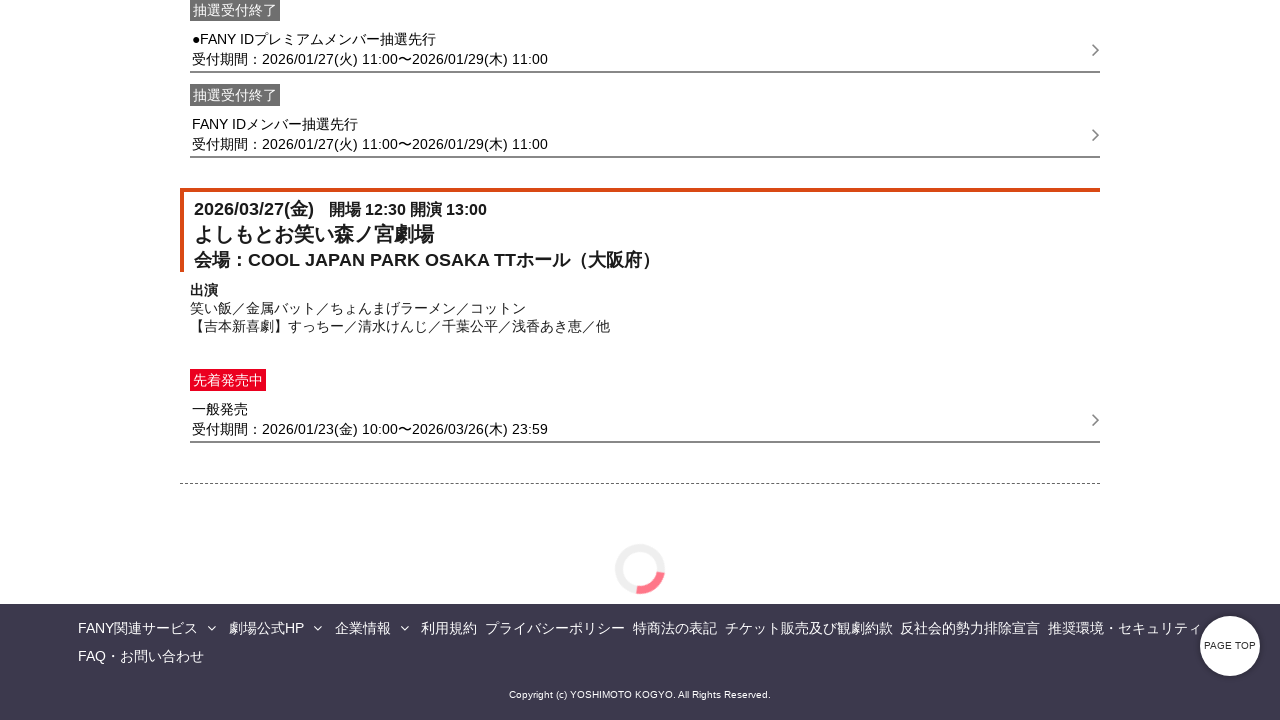

Additional results loaded - count increased from 40
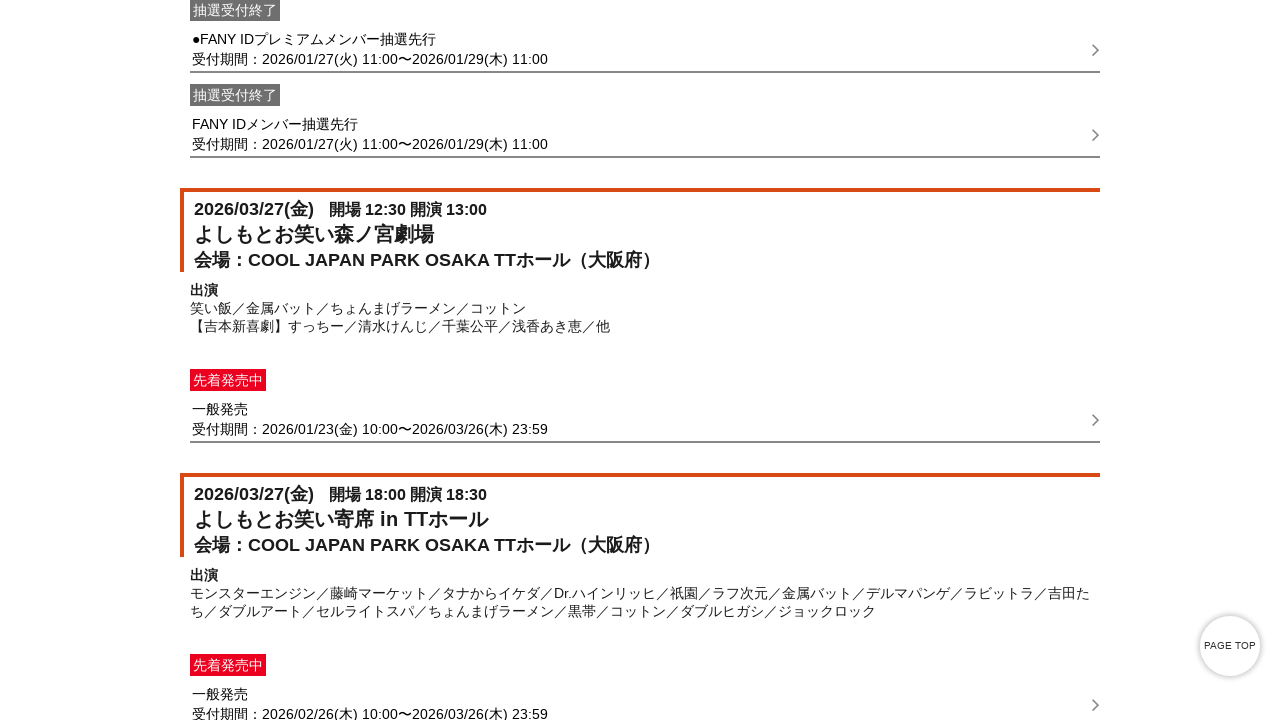

Clicked 'load more' button to expand results at (640, 564) on .more-btn button
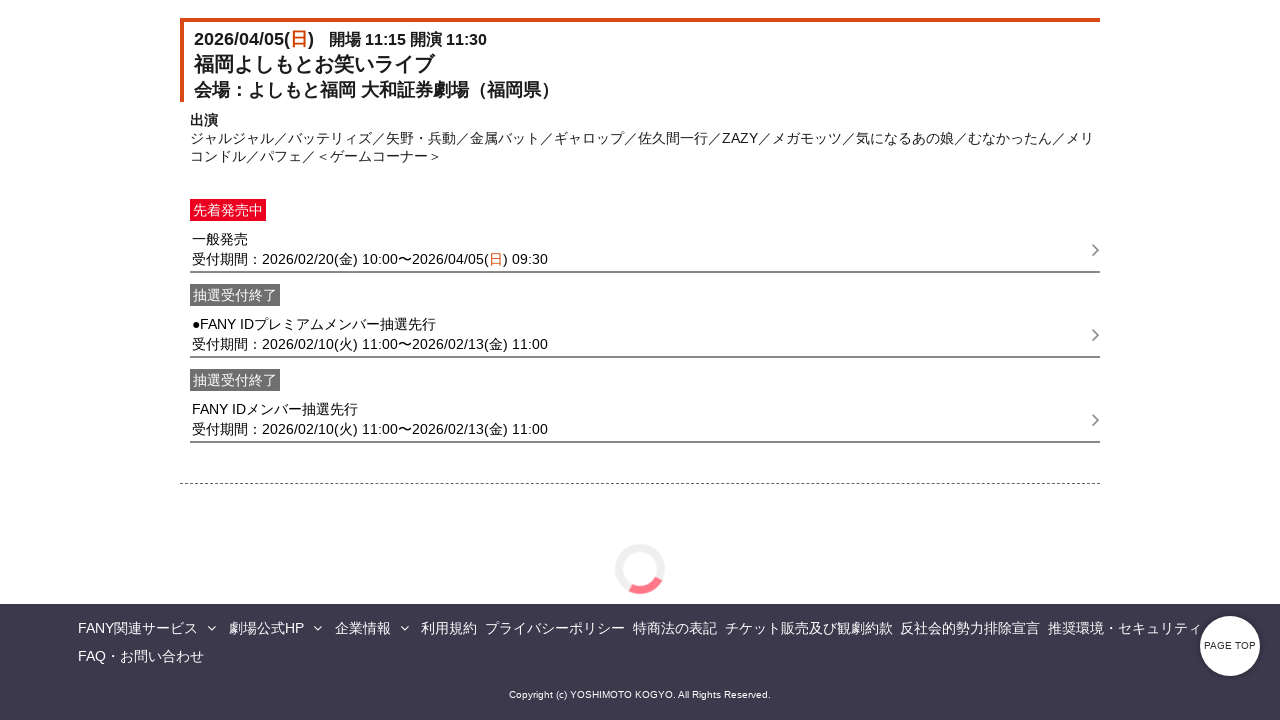

Additional results loaded - count increased from 50
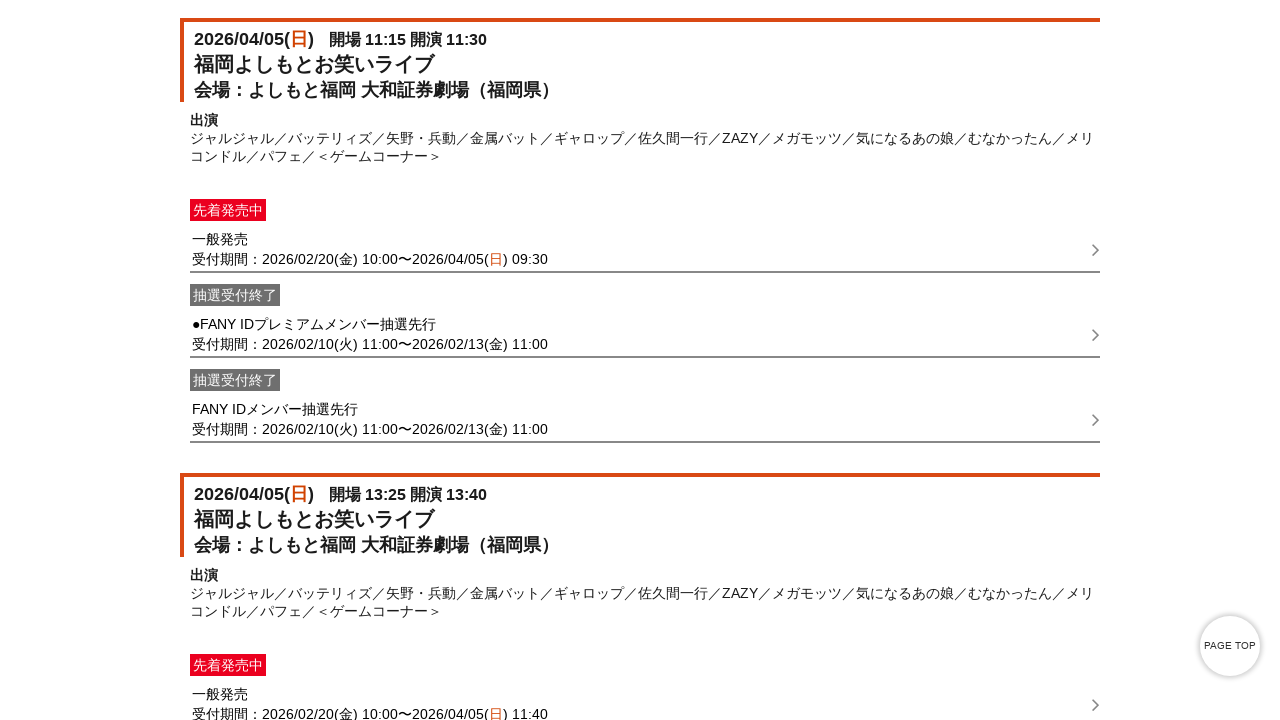

Clicked 'load more' button to expand results at (640, 564) on .more-btn button
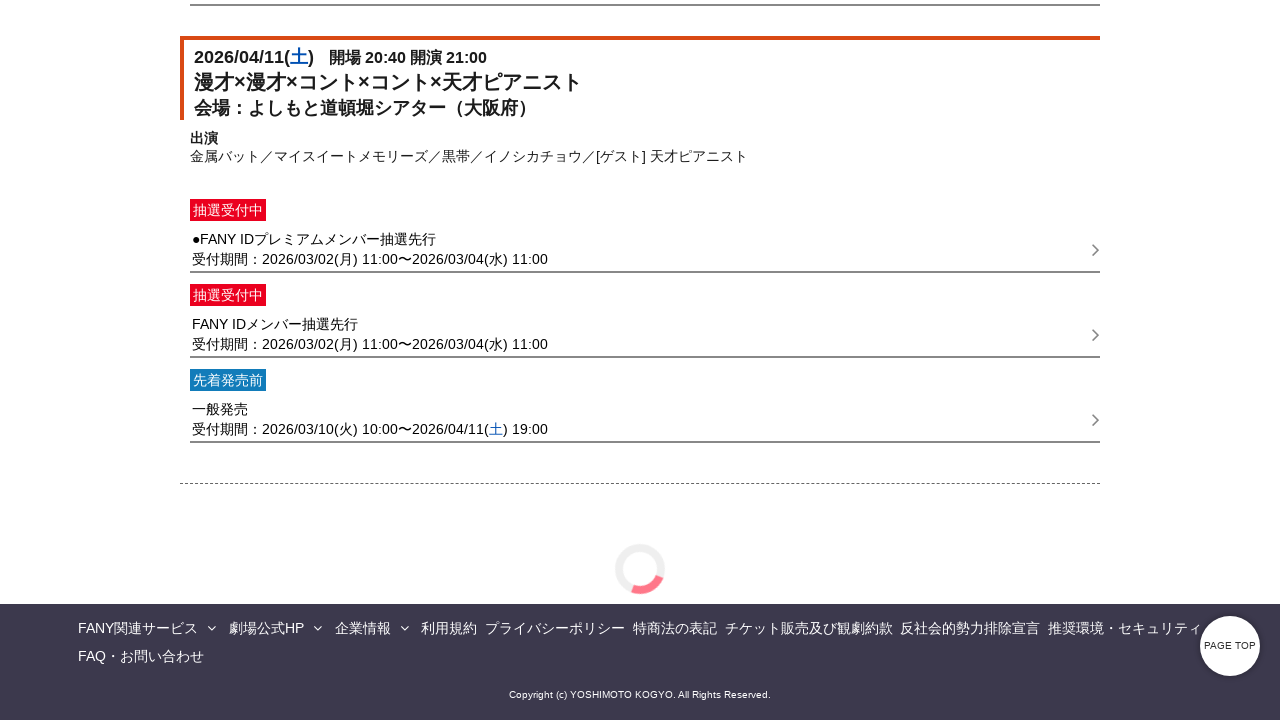

Additional results loaded - count increased from 60
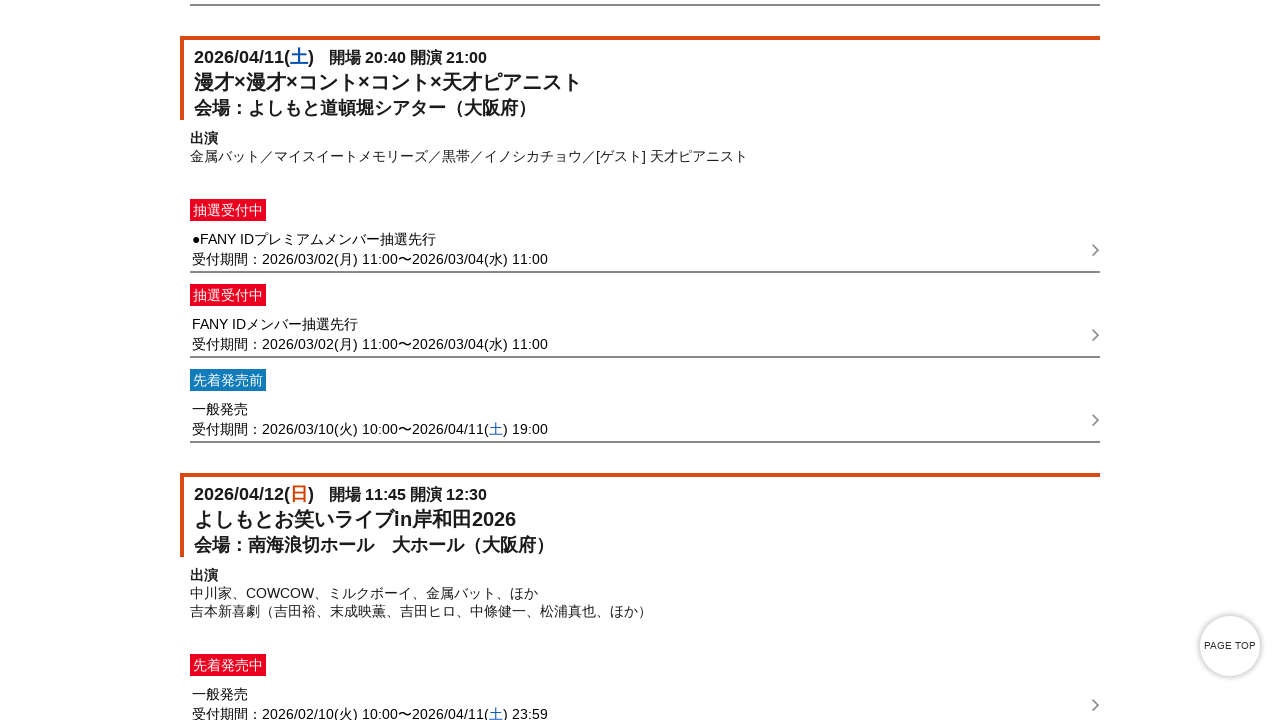

Clicked 'load more' button to expand results at (640, 564) on .more-btn button
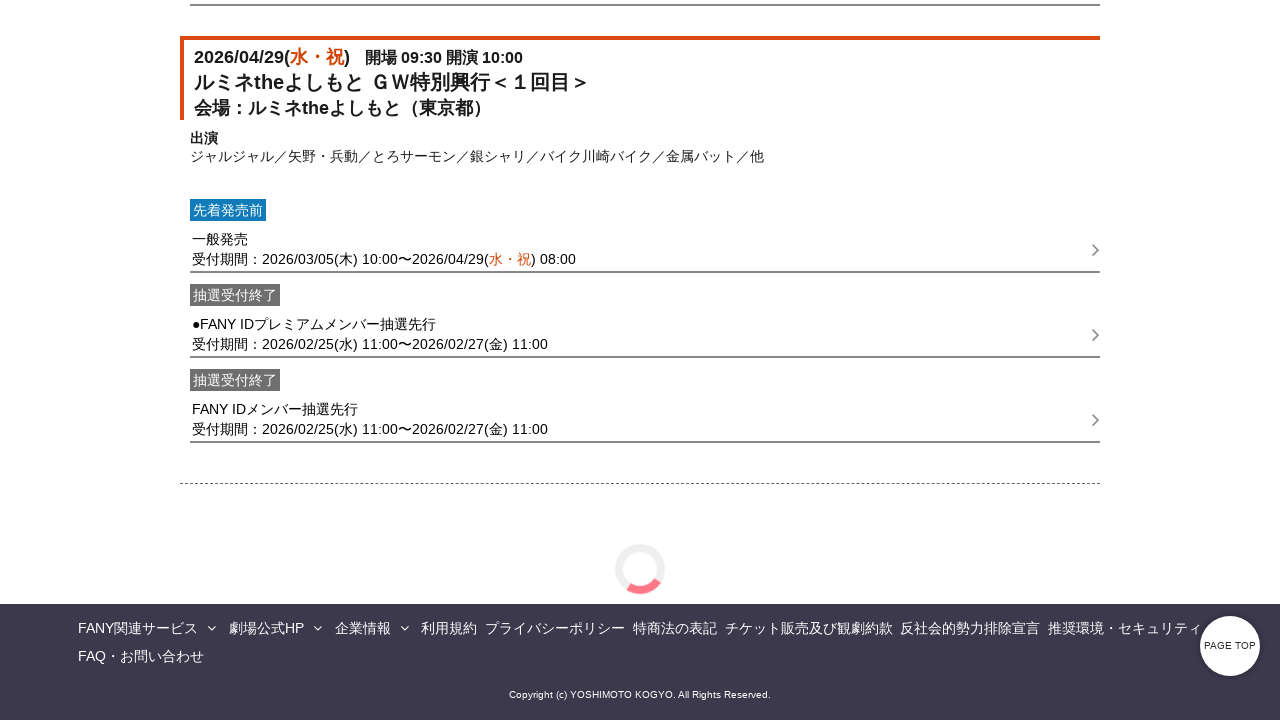

Additional results loaded - count increased from 70
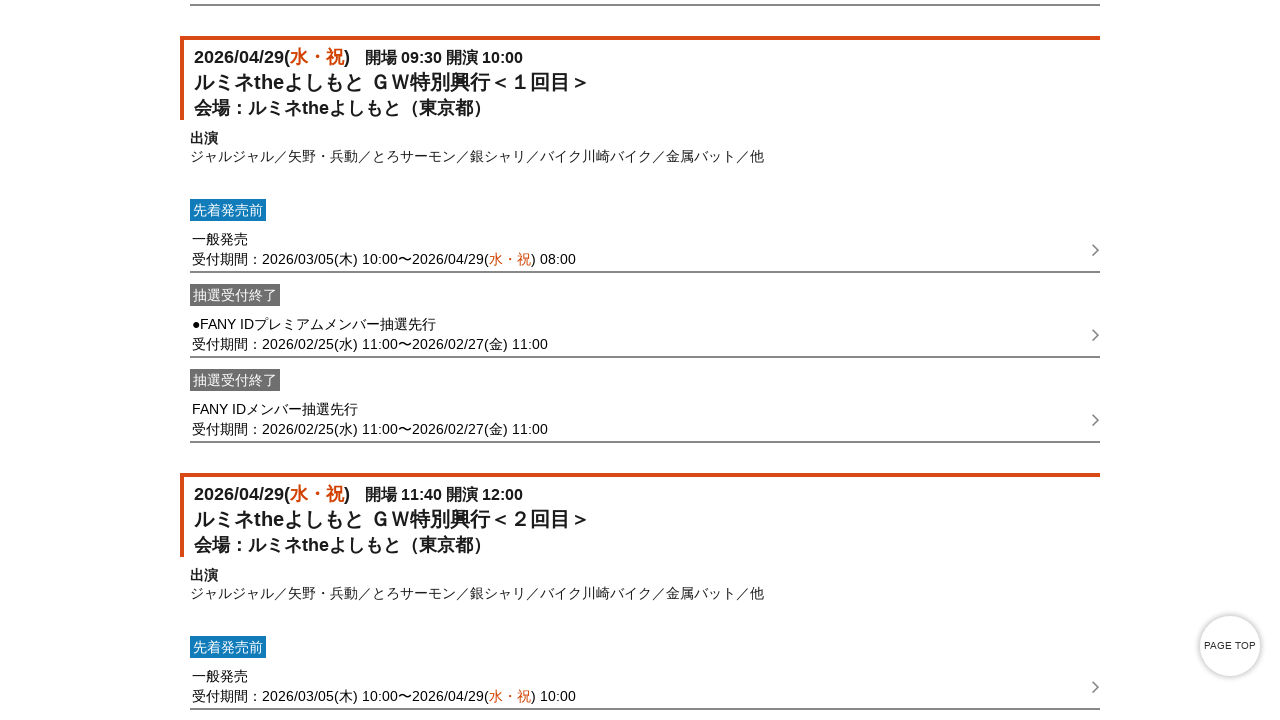

Performance list outline verified - all results fully loaded
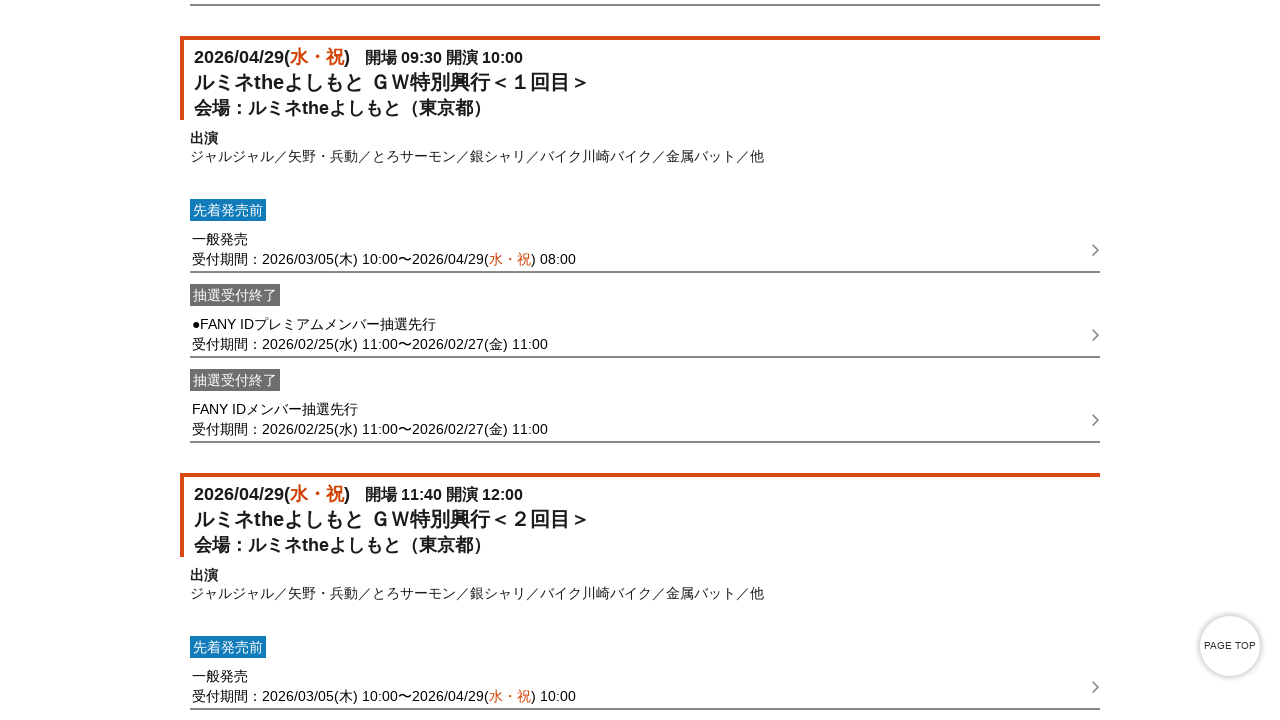

Clicked first event detail link to navigate to event details page at (645, 360) on .fany_g-ticketInfo a >> nth=0
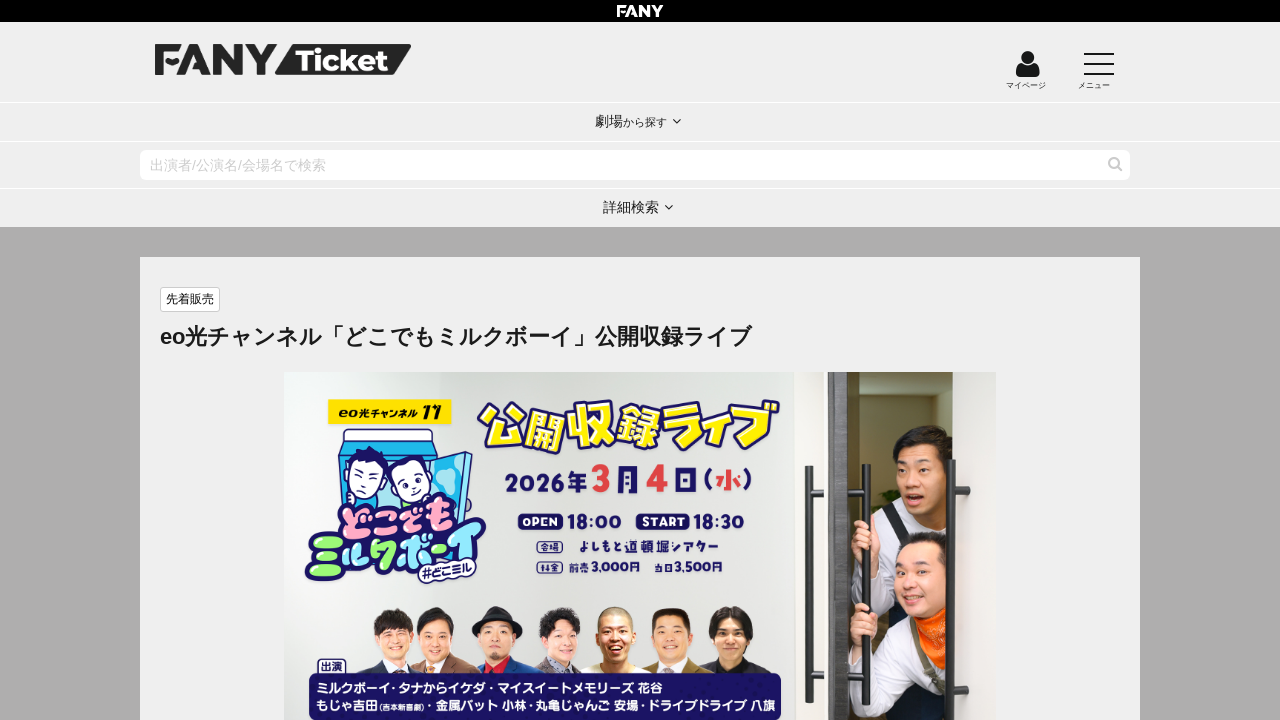

Ticket details loaded on event detail page
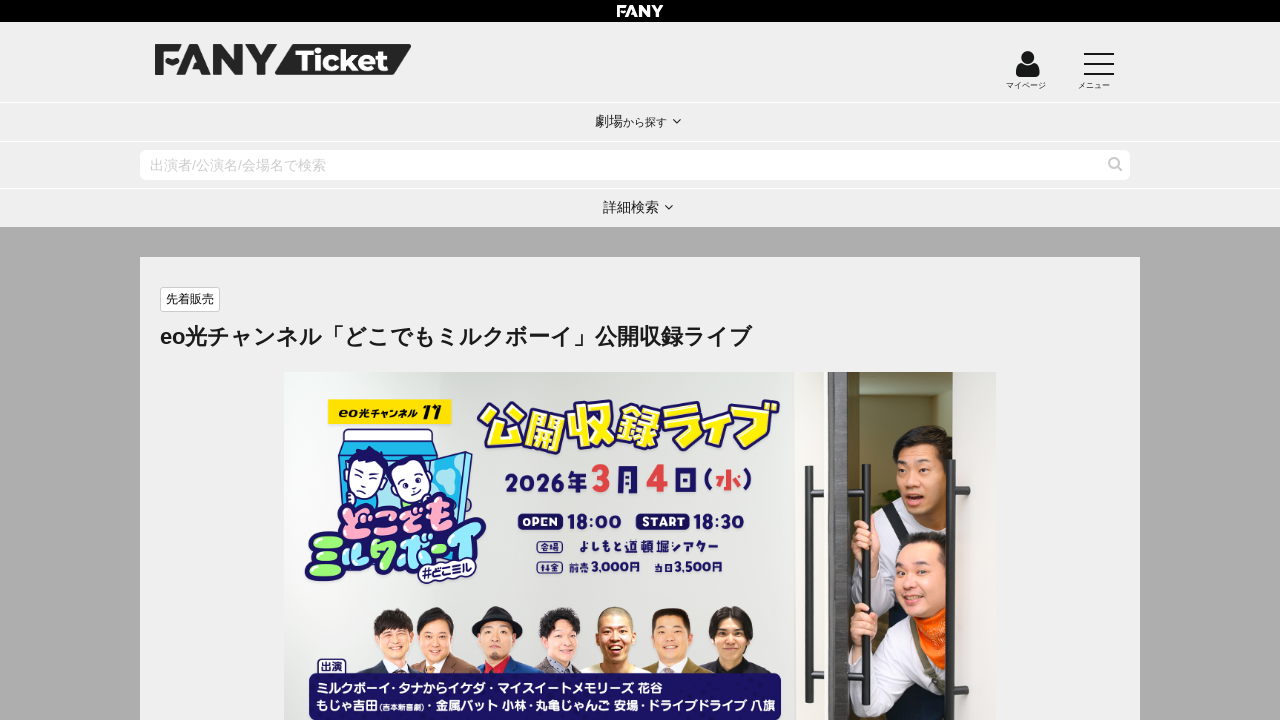

Event summary information displayed and verified
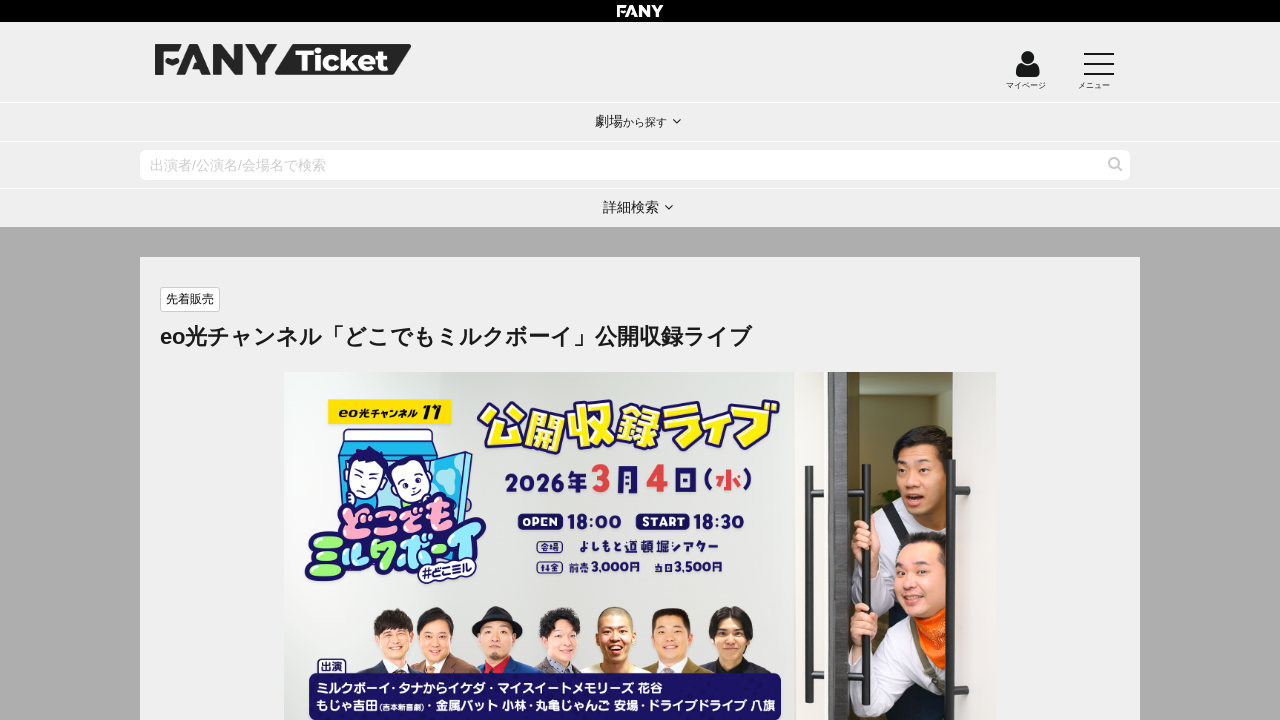

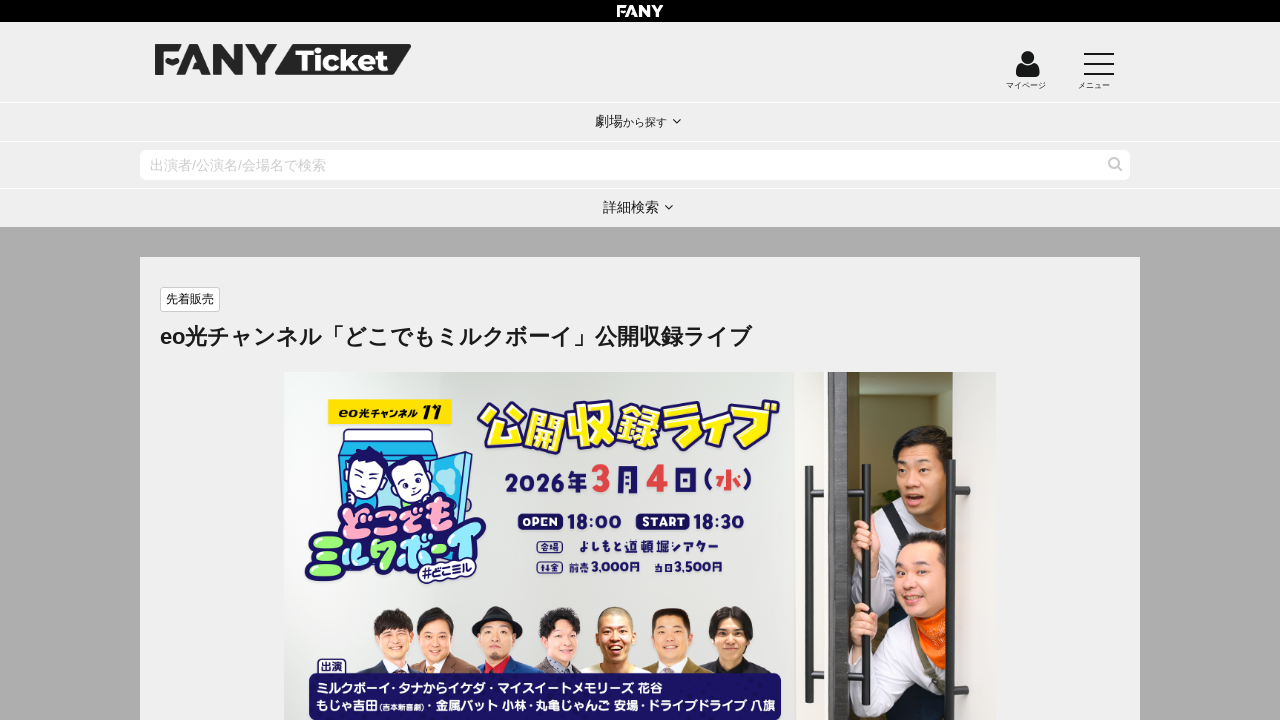